Tests browser window/tab handling by clicking a button that opens a new tab, switching to the child window, and clicking on an element in that new tab.

Starting URL: https://skpatro.github.io/demo/links/

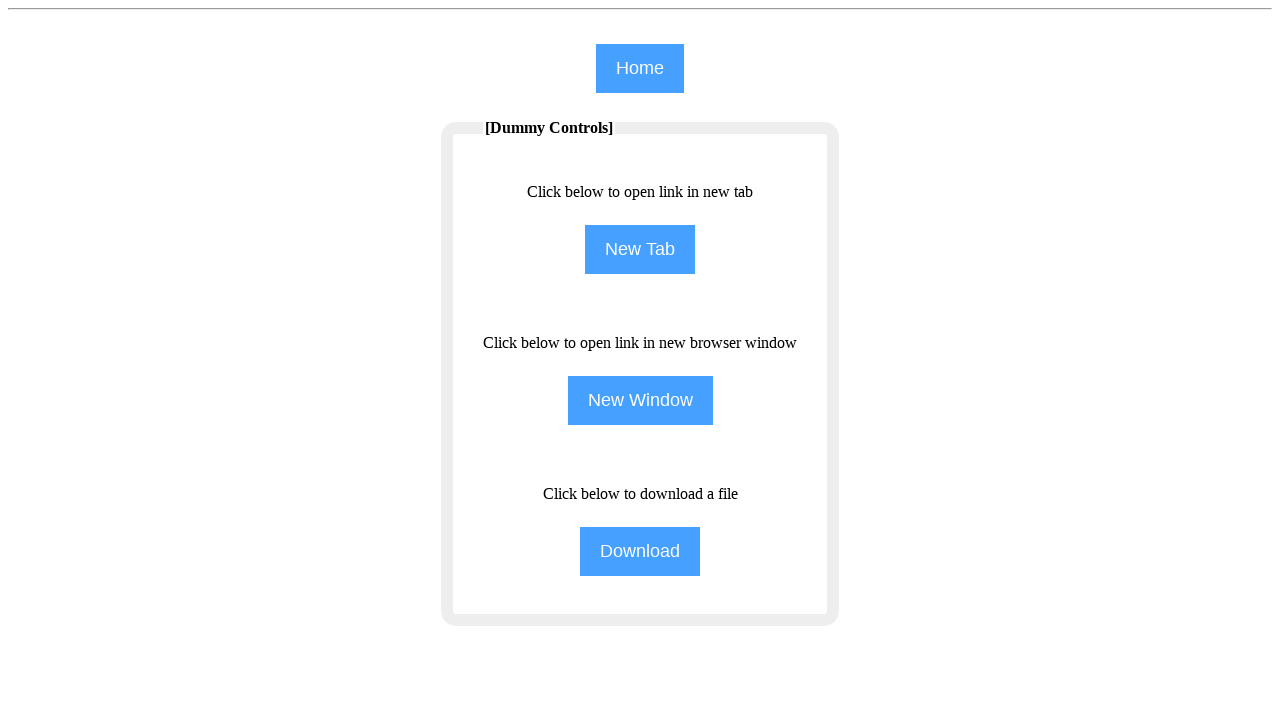

Clicked the New Tab button to open a new browser tab at (640, 250) on input[name='NewTab']
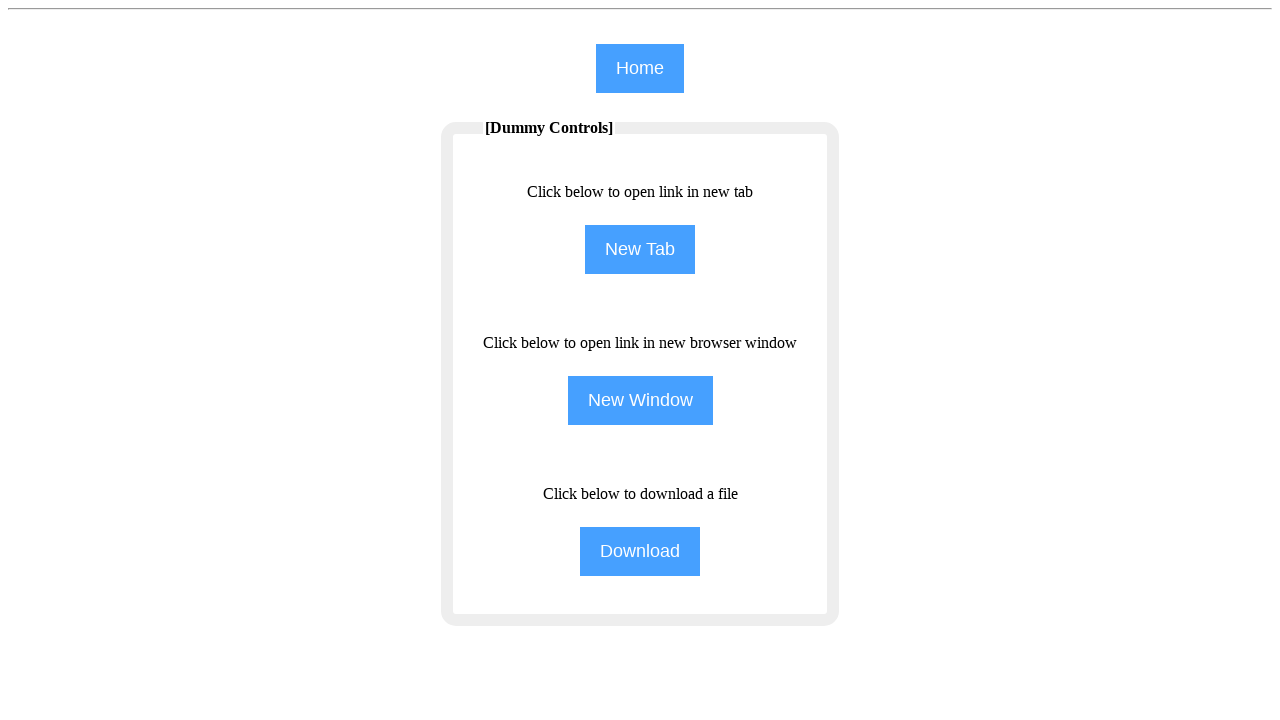

Clicked New Tab button again and captured the new page object at (640, 250) on input[name='NewTab']
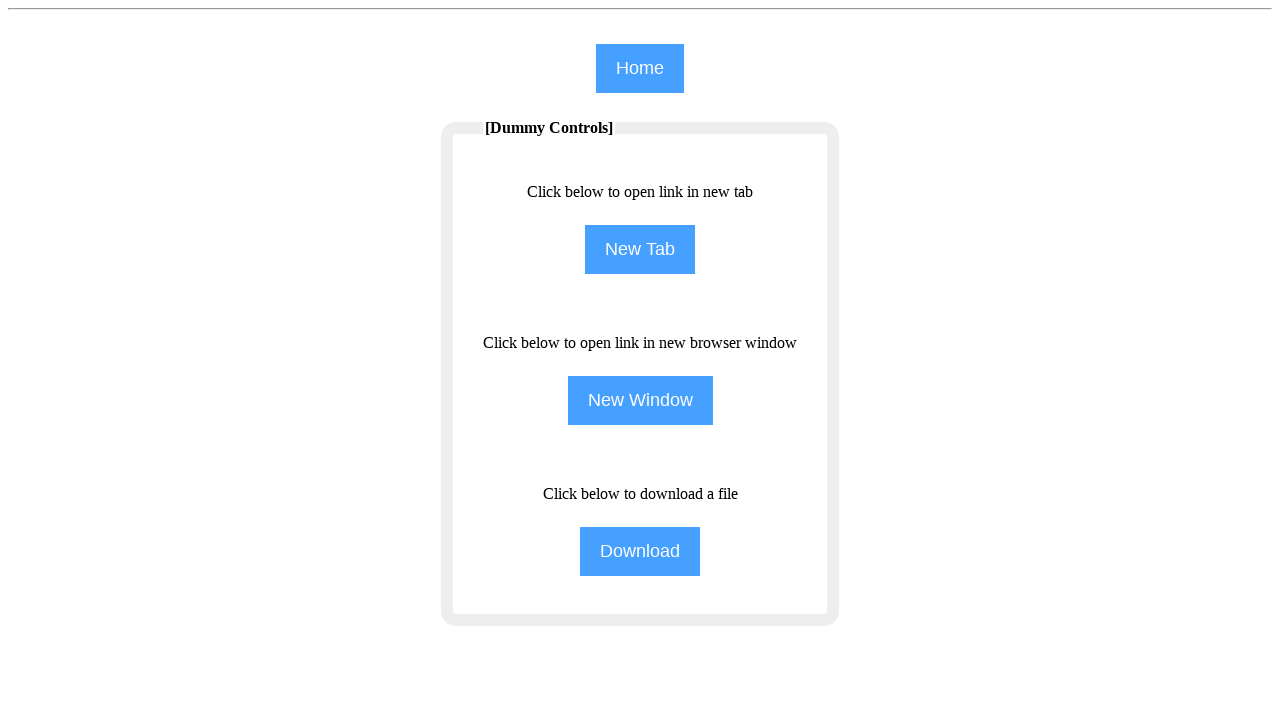

New tab page loaded successfully
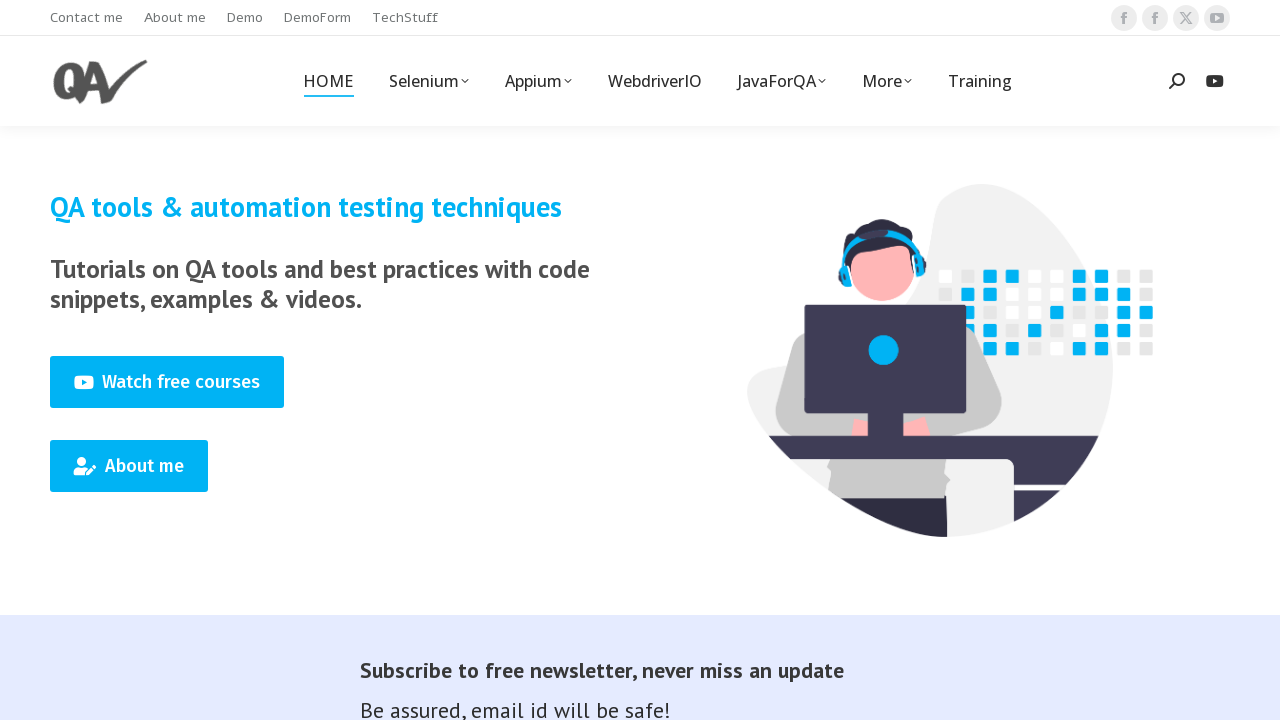

Clicked on the 12th link with data-level='1' attribute in the child tab at (980, 81) on (//a[@data-level='1'])[12]
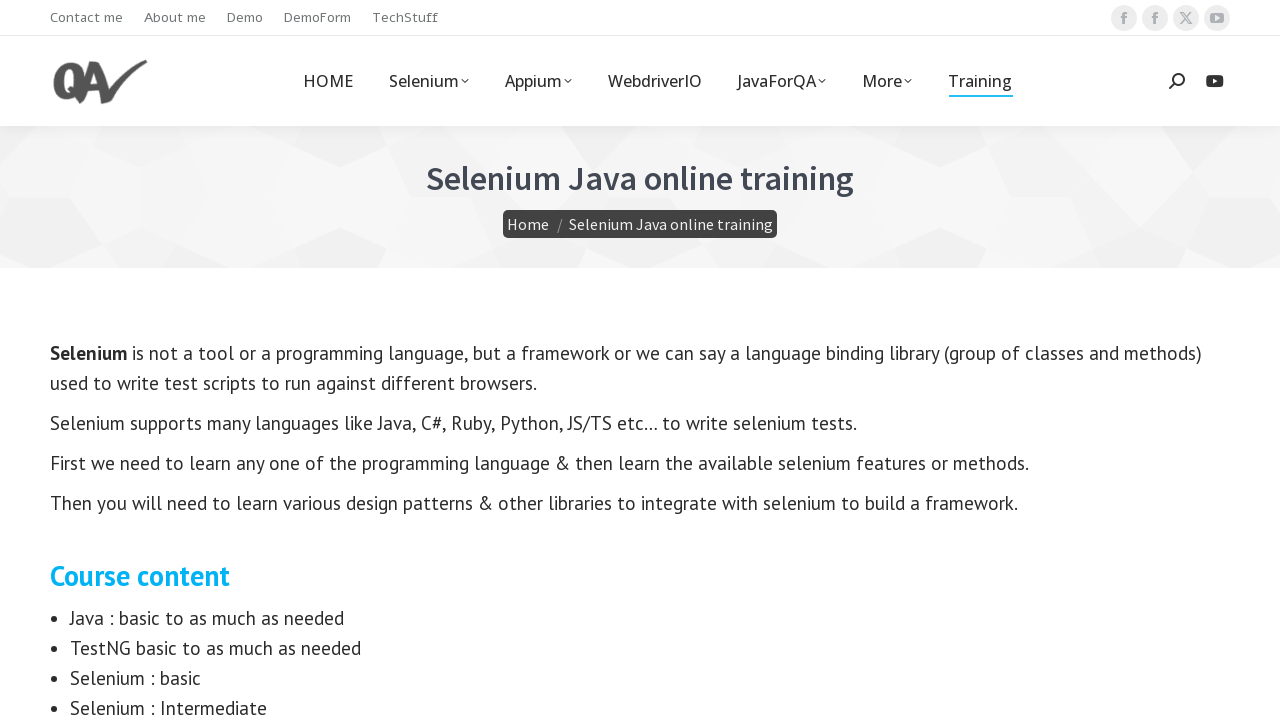

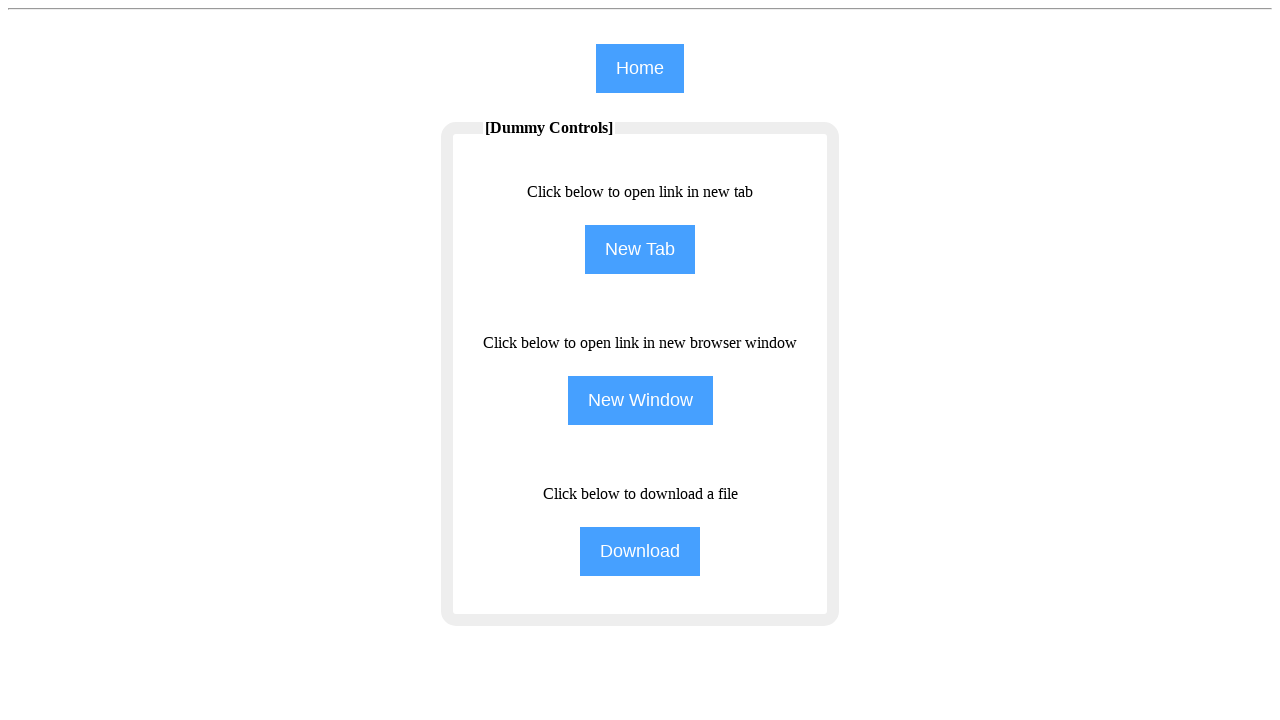